Navigates to jQuery API documentation page, switches to an iframe, and performs a double-click action on a specific element to demonstrate the double-click functionality

Starting URL: https://api.jquery.com/dblclick/

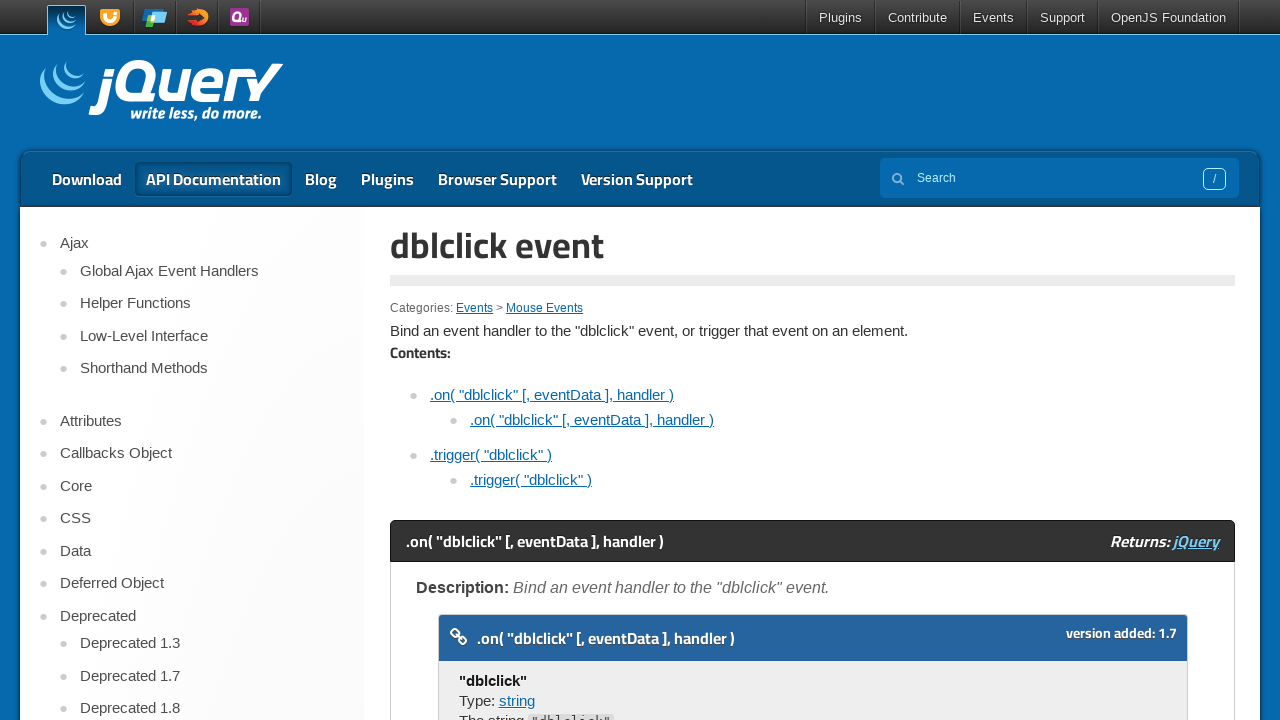

Navigated to jQuery API documentation page for dblclick
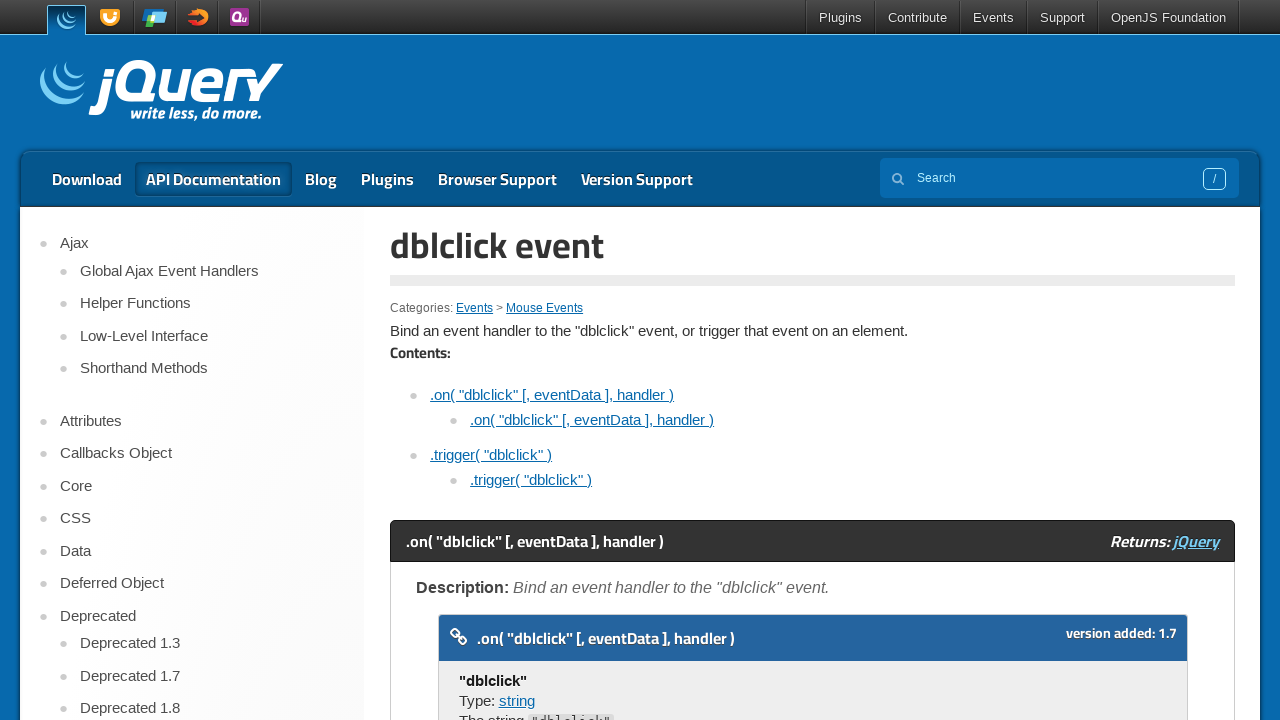

Located and switched to iframe containing demo
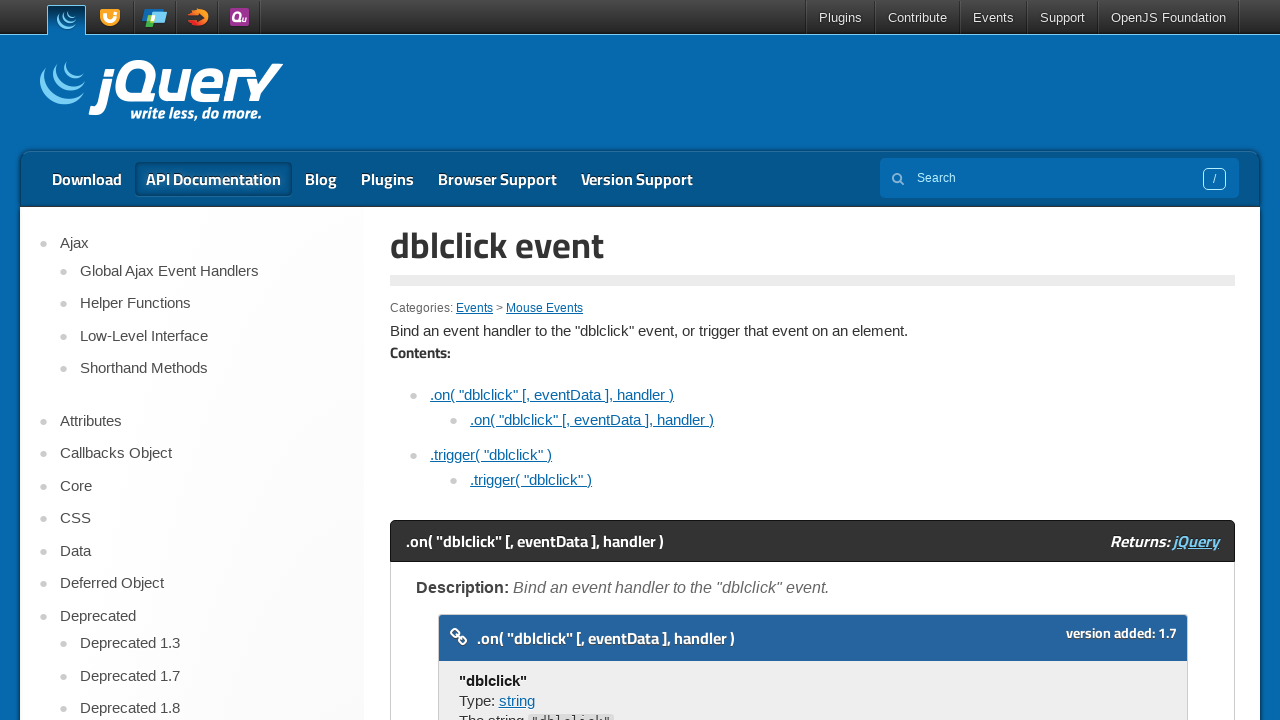

Double-clicked the demo block element to demonstrate dblclick functionality at (478, 360) on xpath=//iframe >> nth=0 >> internal:control=enter-frame >> xpath=//span[text()='
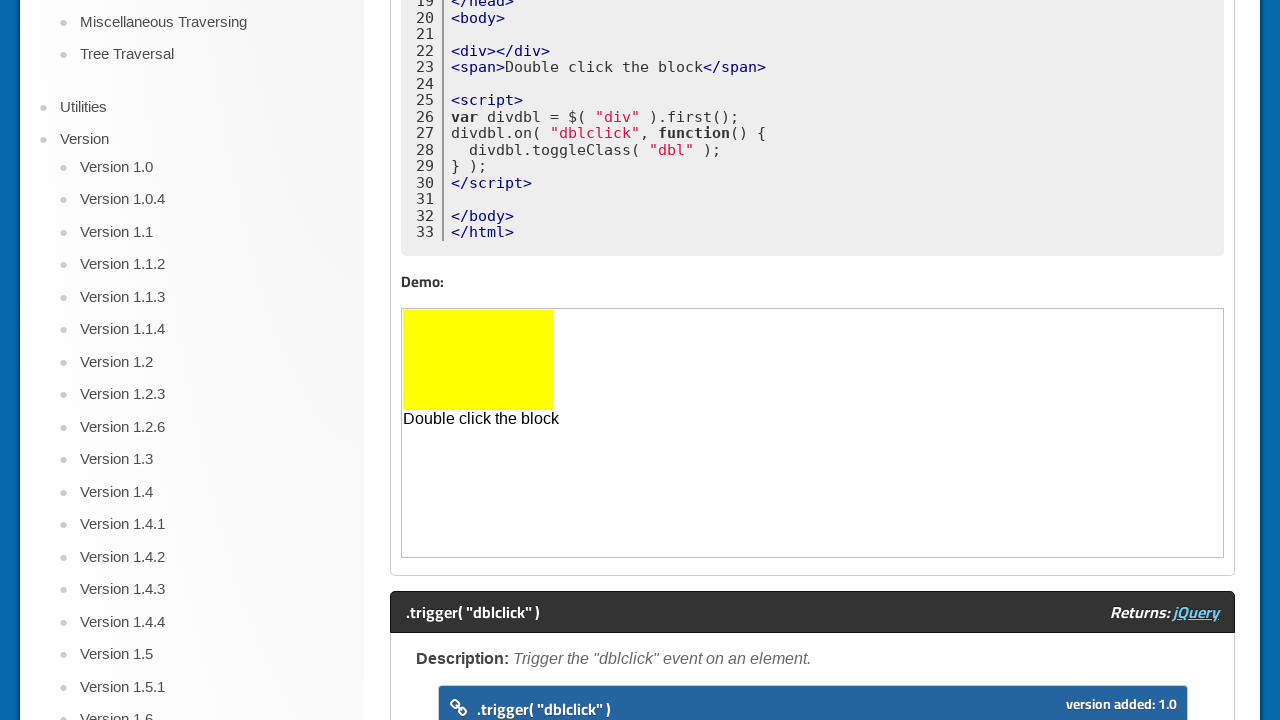

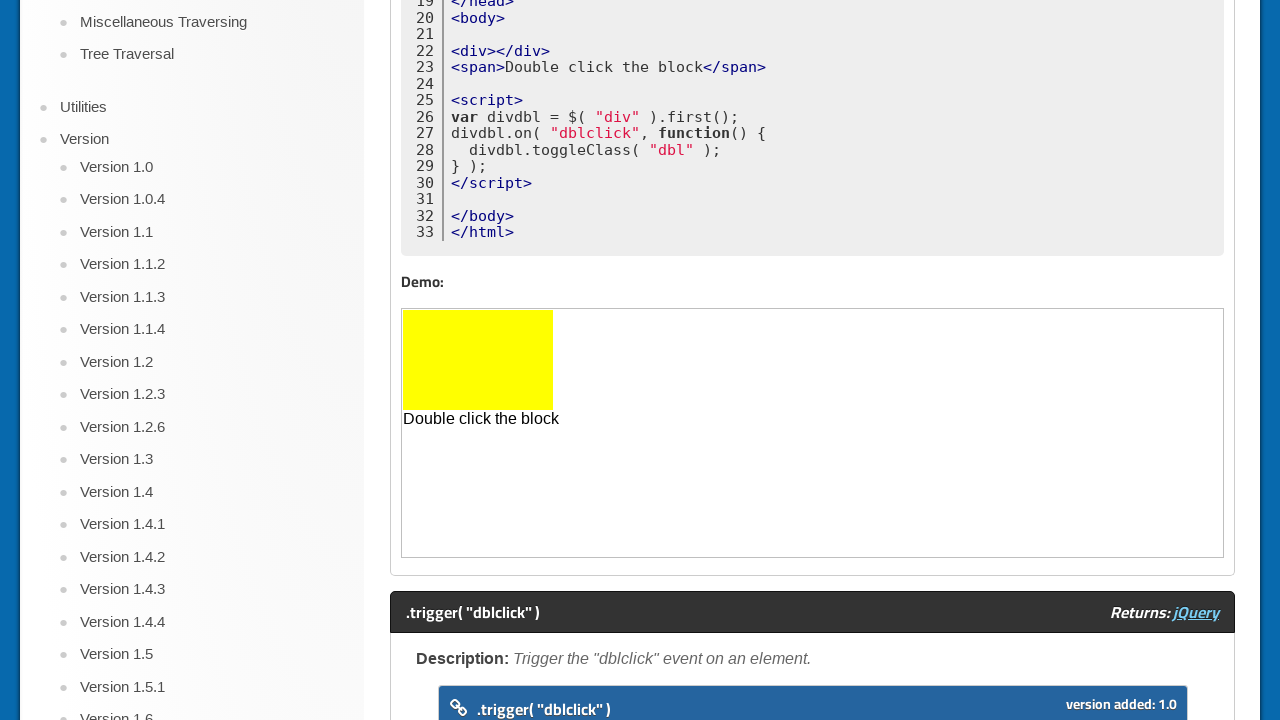